Tests a data types form by filling in personal information fields (name, address, email, phone, city, country, job position, company) and submitting the form, then verifies that the zip code field is highlighted red (as an error) and other fields are highlighted green (as success).

Starting URL: https://bonigarcia.dev/selenium-webdriver-java/data-types.html

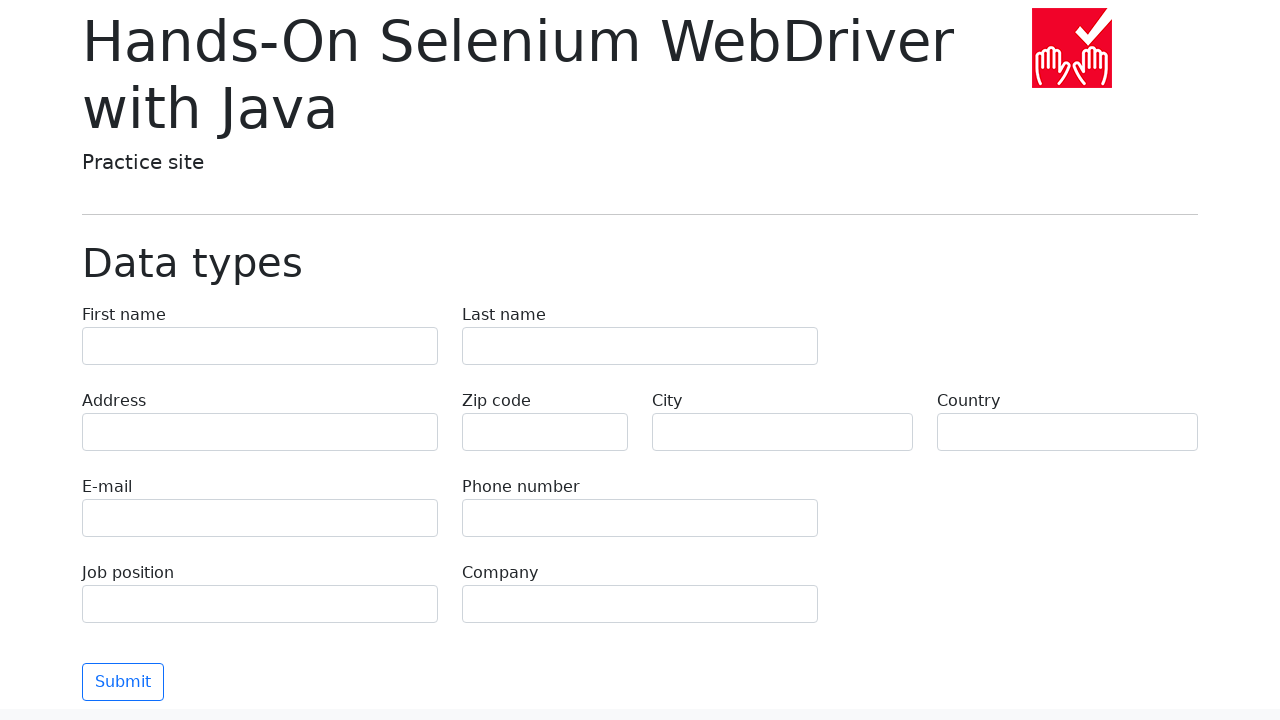

Filled first name field with 'Иван' on [name=first-name]
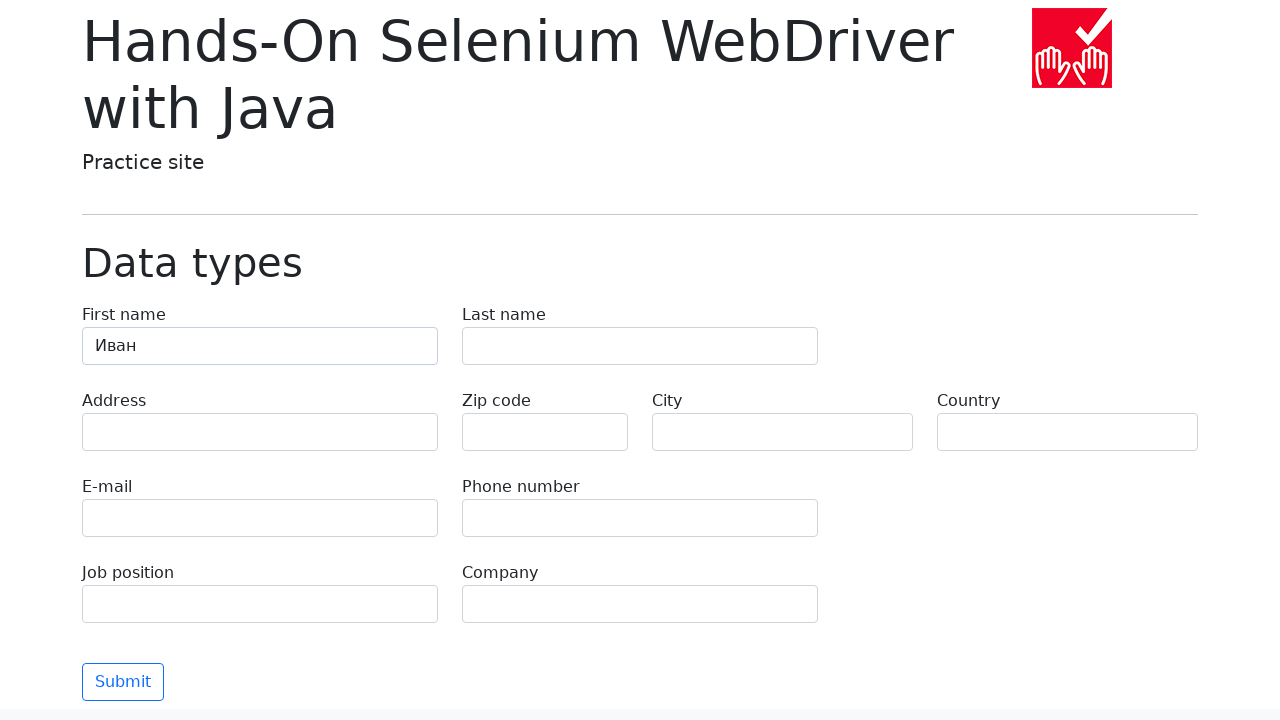

Filled last name field with 'Петров' on [name=last-name]
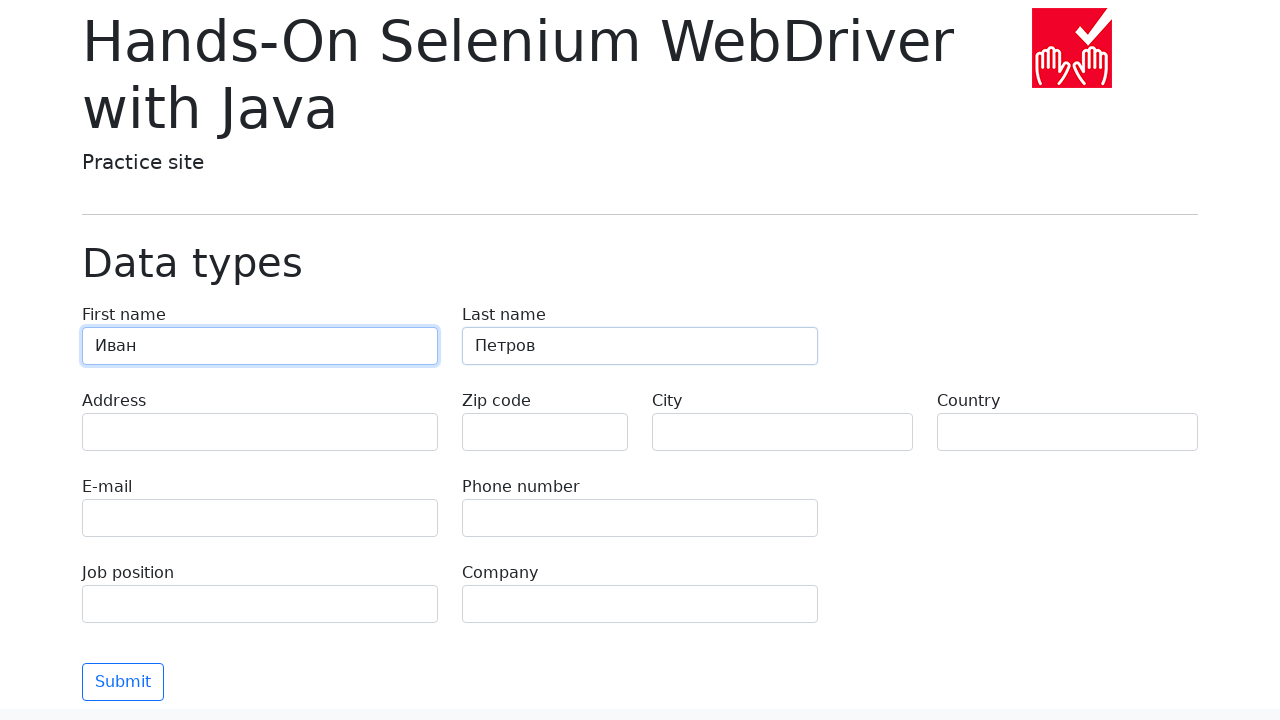

Filled address field with 'Ленина, 55-3' on [name=address]
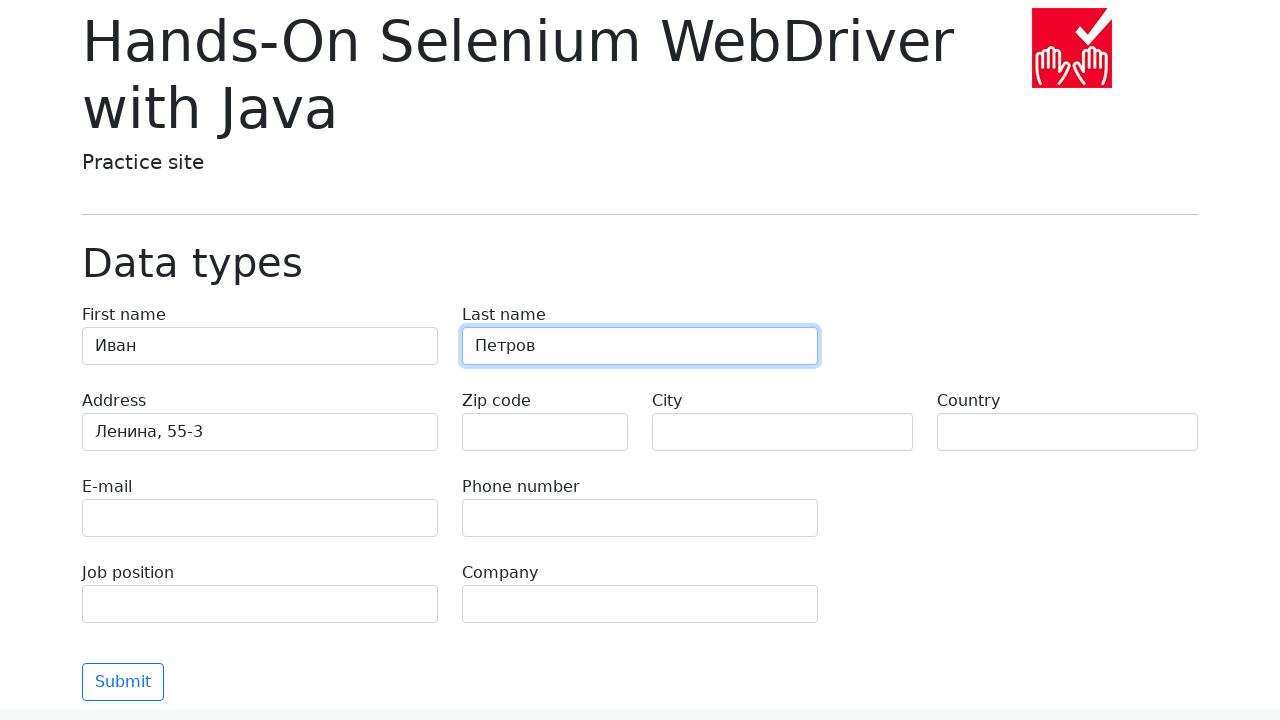

Filled email field with 'test@skypro.com' on [name=e-mail]
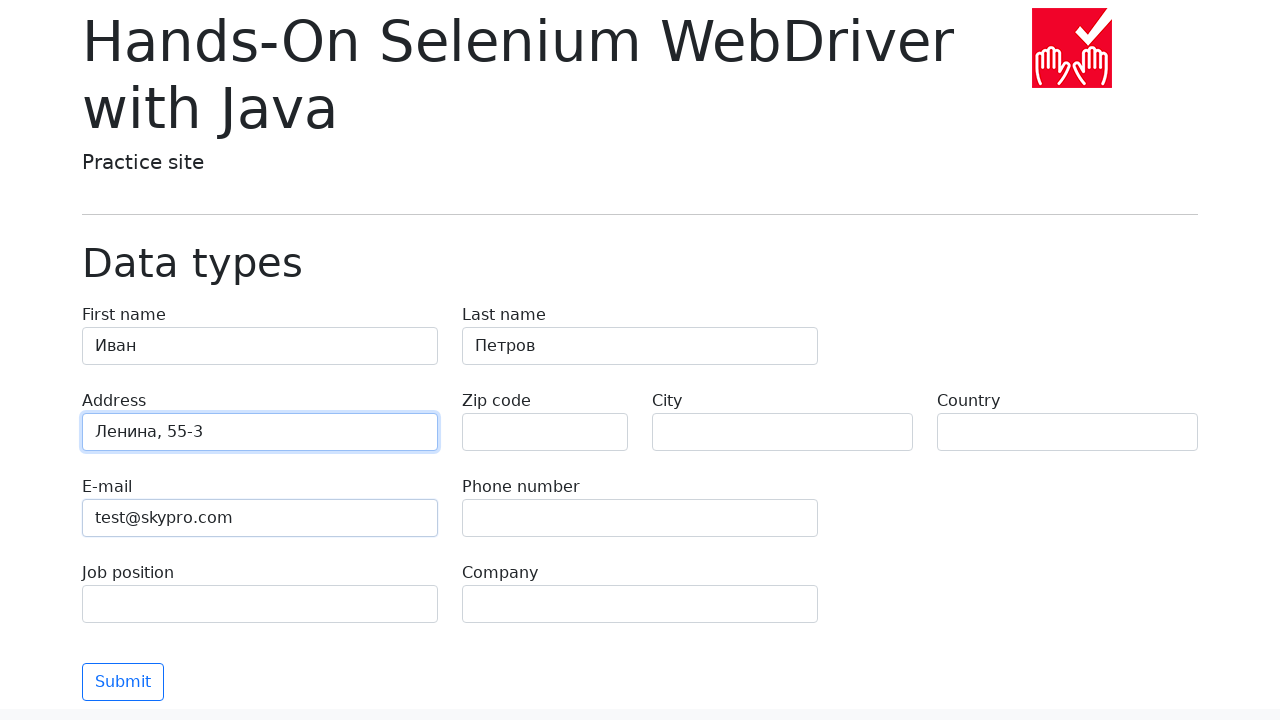

Filled phone field with '+7985899998787' on [name=phone]
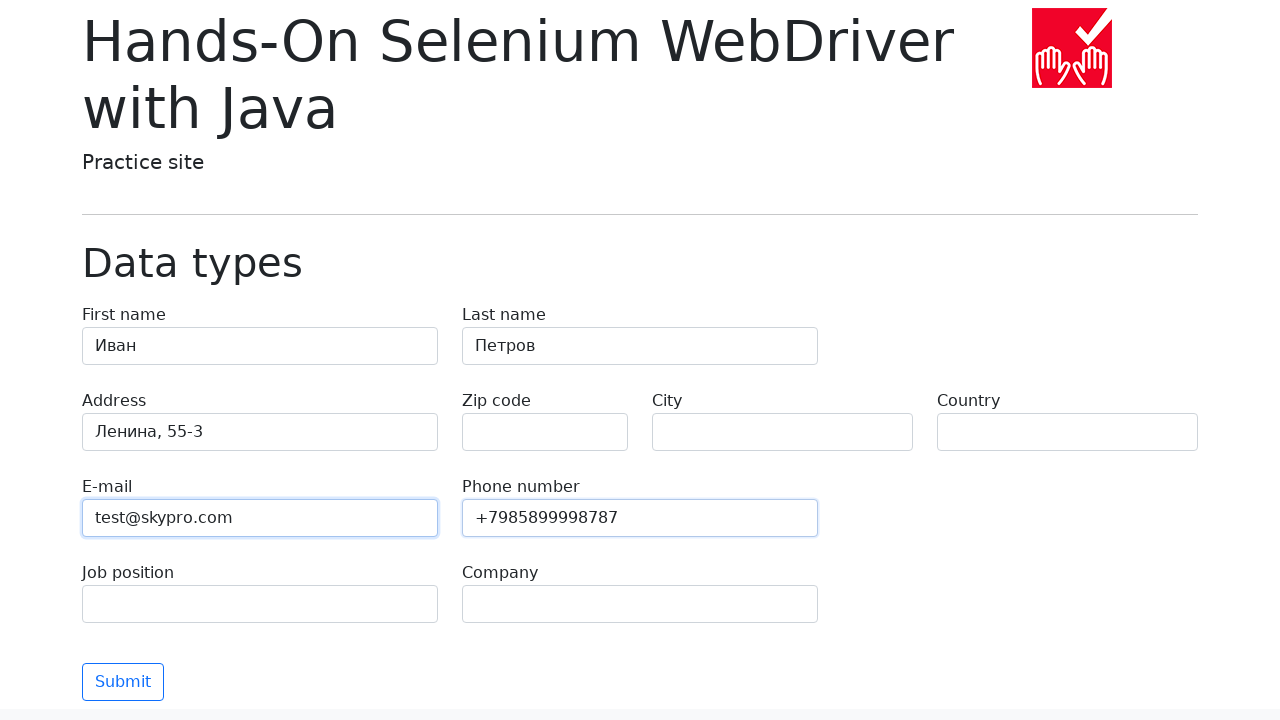

Filled city field with 'Москва' on [name=city]
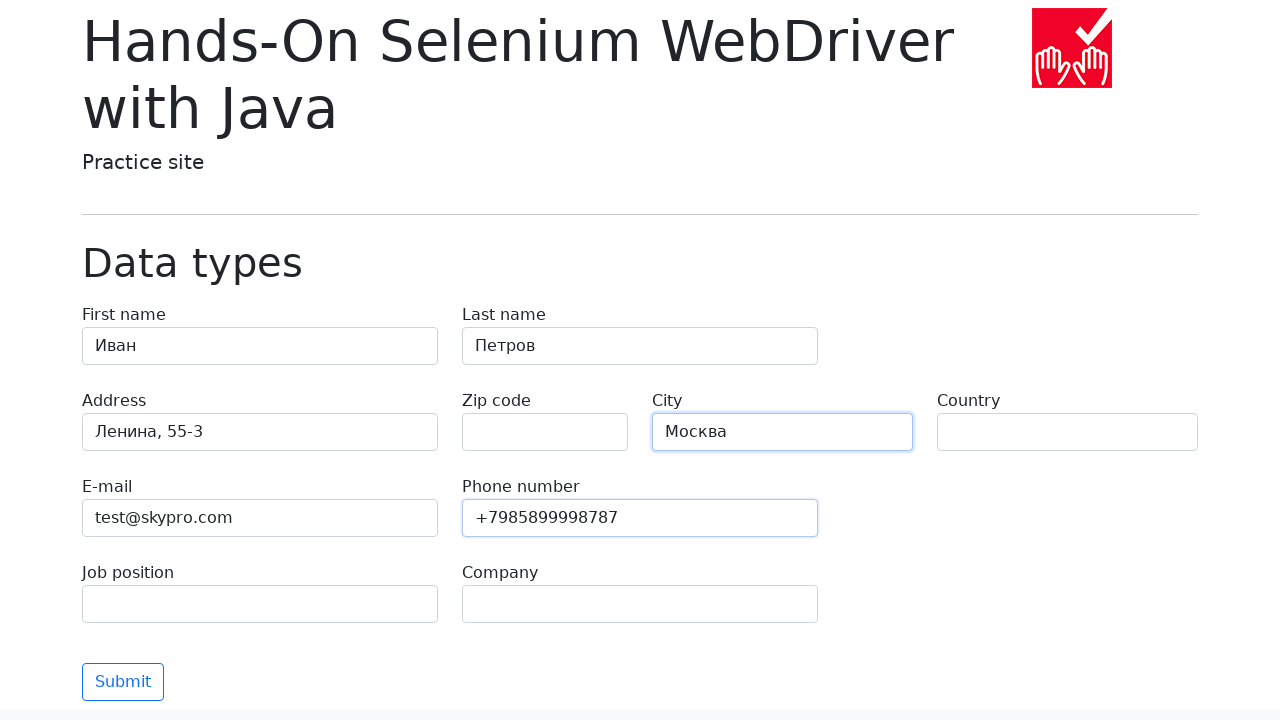

Filled country field with 'Россия' on [name=country]
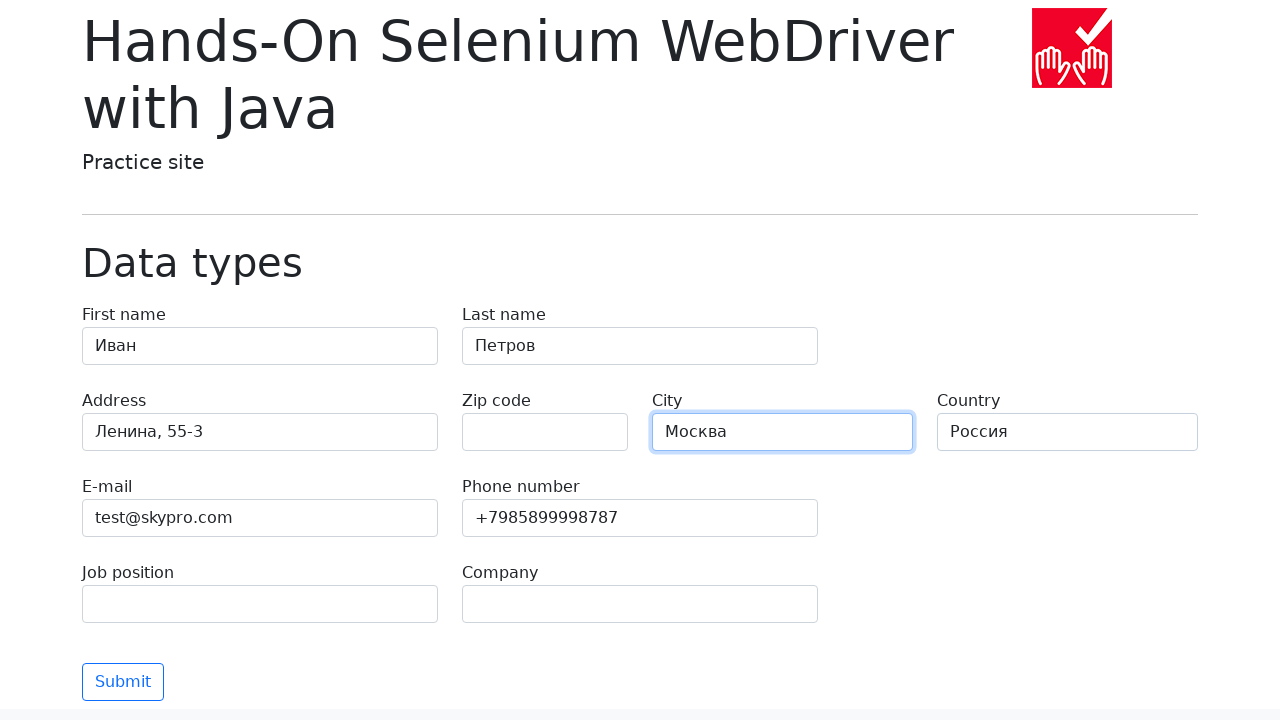

Filled job position field with 'QA' on [name=job-position]
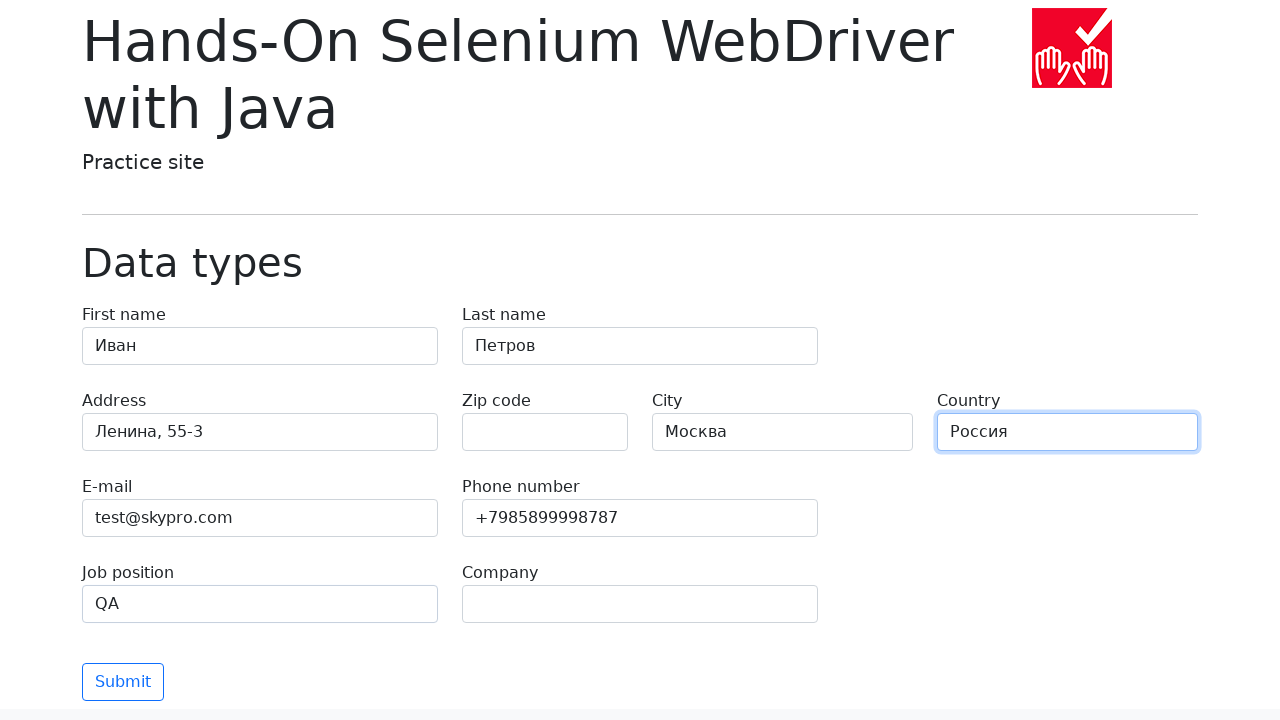

Filled company field with 'SkyPro' on [name=company]
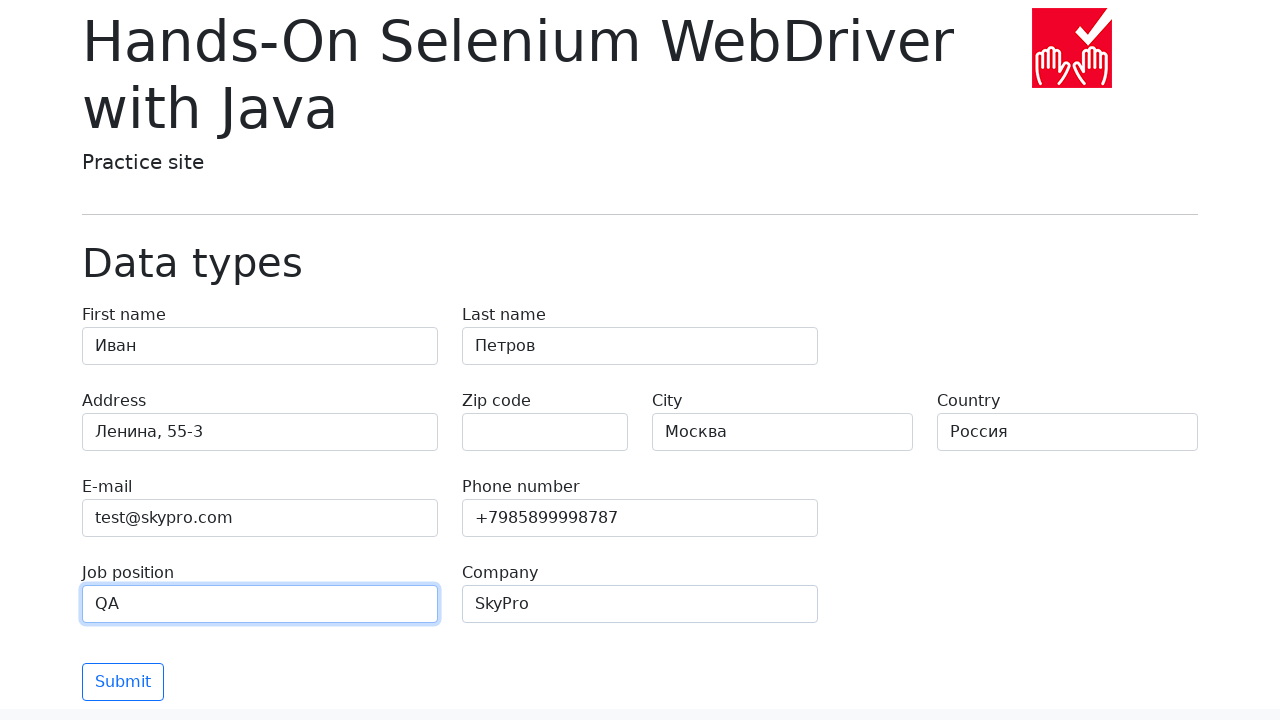

Clicked submit button to submit the form at (123, 682) on button.btn.btn-outline-primary.mt-3
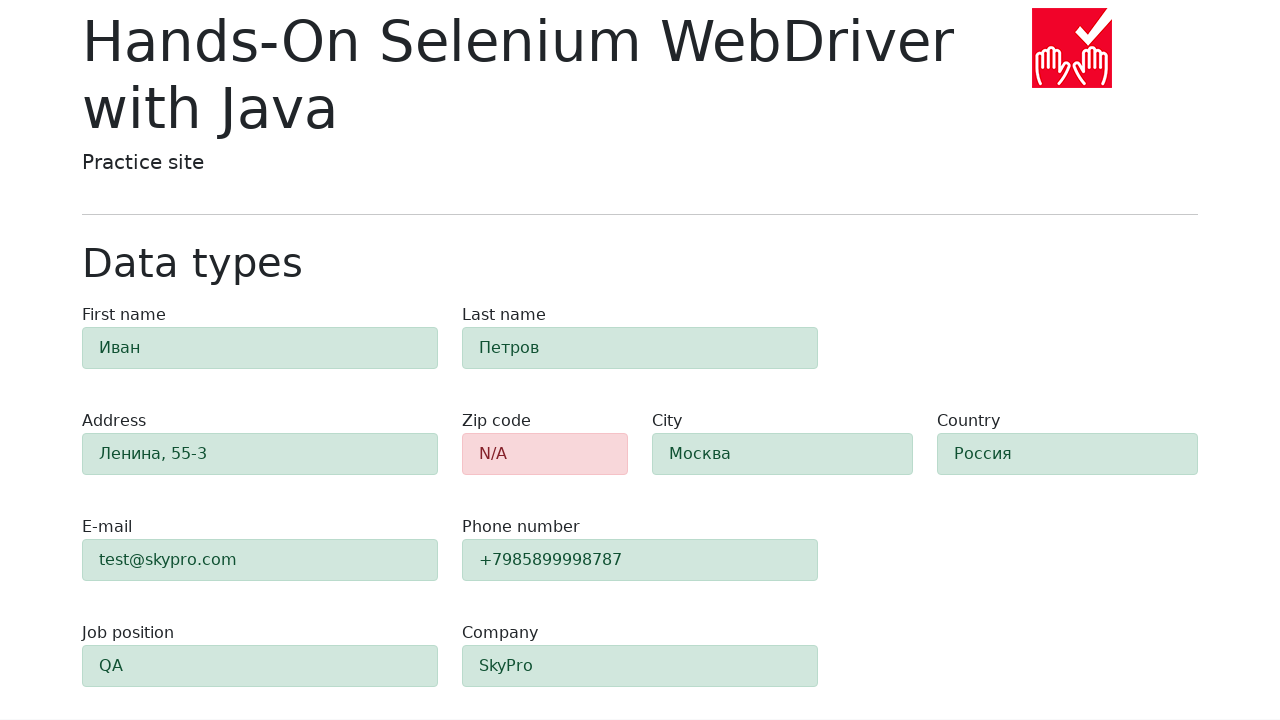

Form validation completed - zip code field highlighted in red (error)
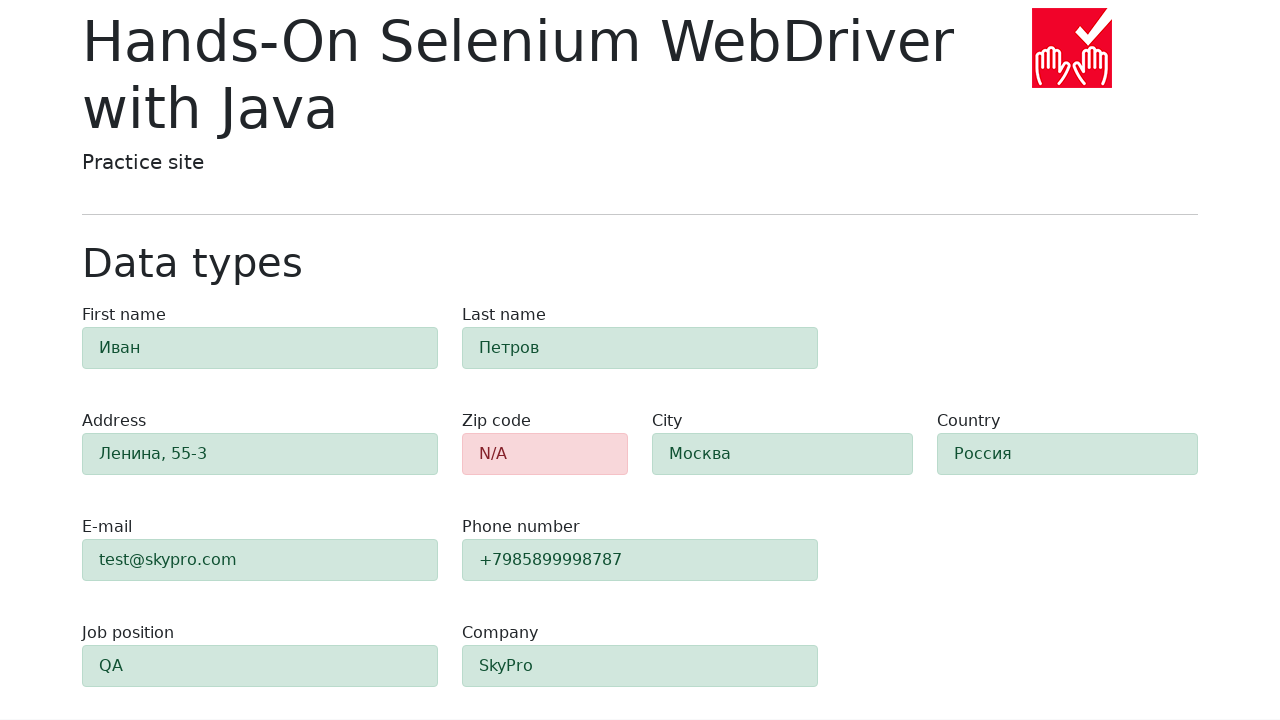

Verified that other fields are highlighted in green (success)
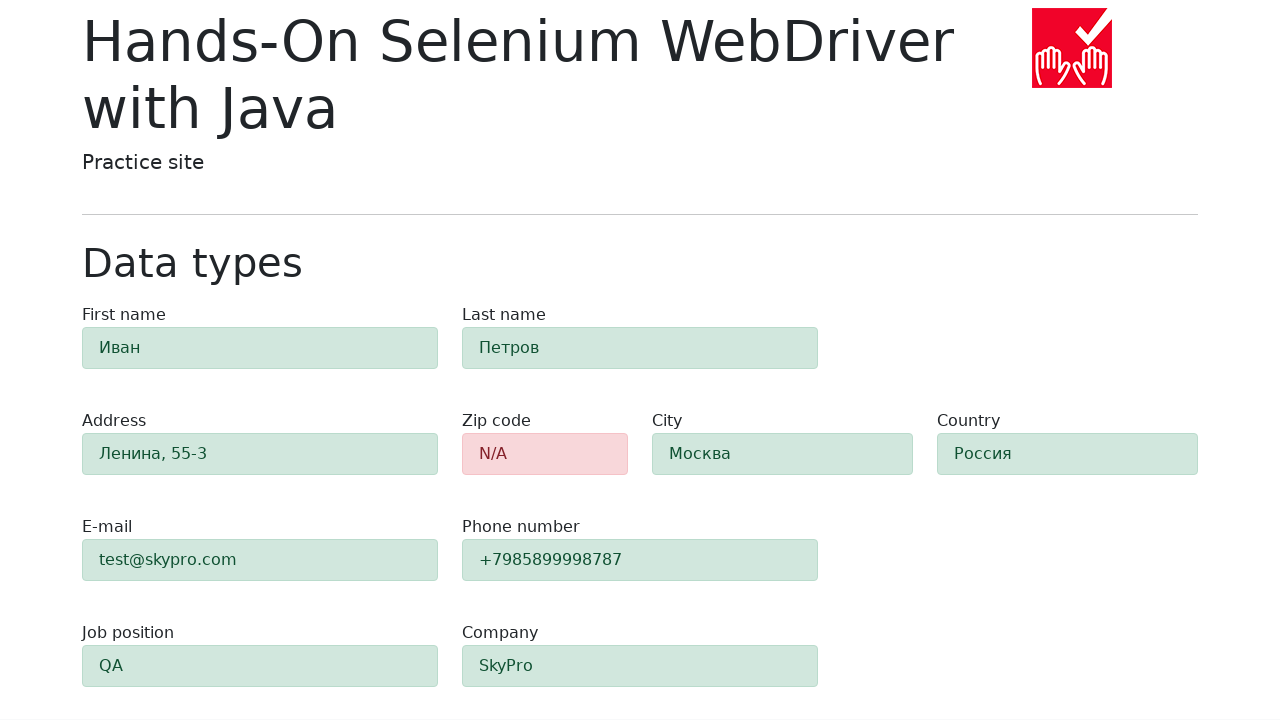

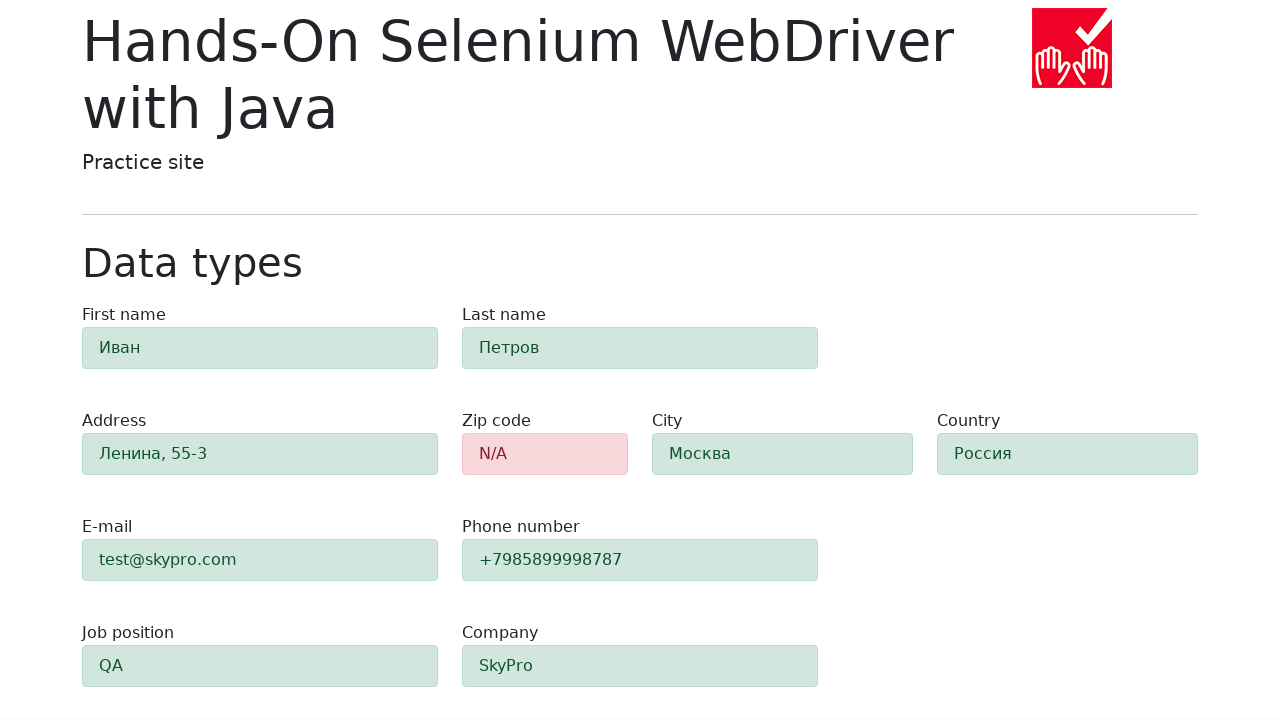